Navigates to an automation practice page, maximizes the window, and counts the number of anchor links on the page and within a specific footer section

Starting URL: https://www.rahulshettyacademy.com/AutomationPractice/

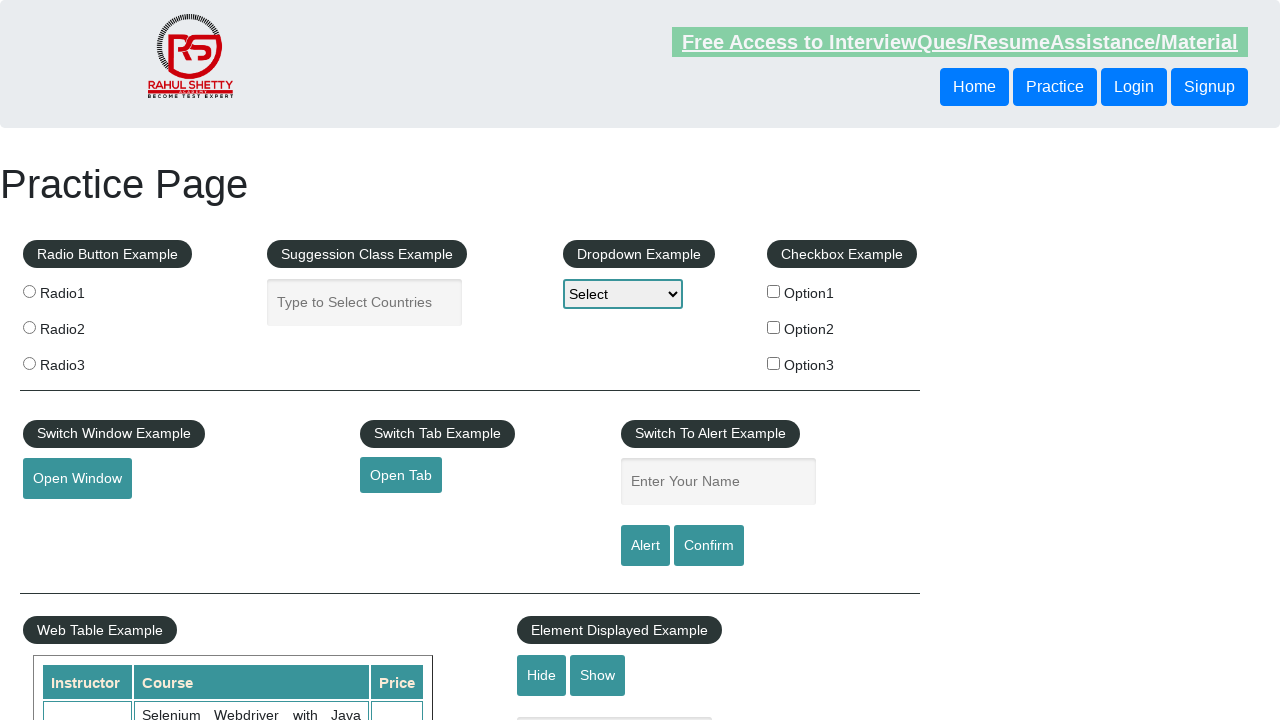

Waited for page to load (domcontentloaded state)
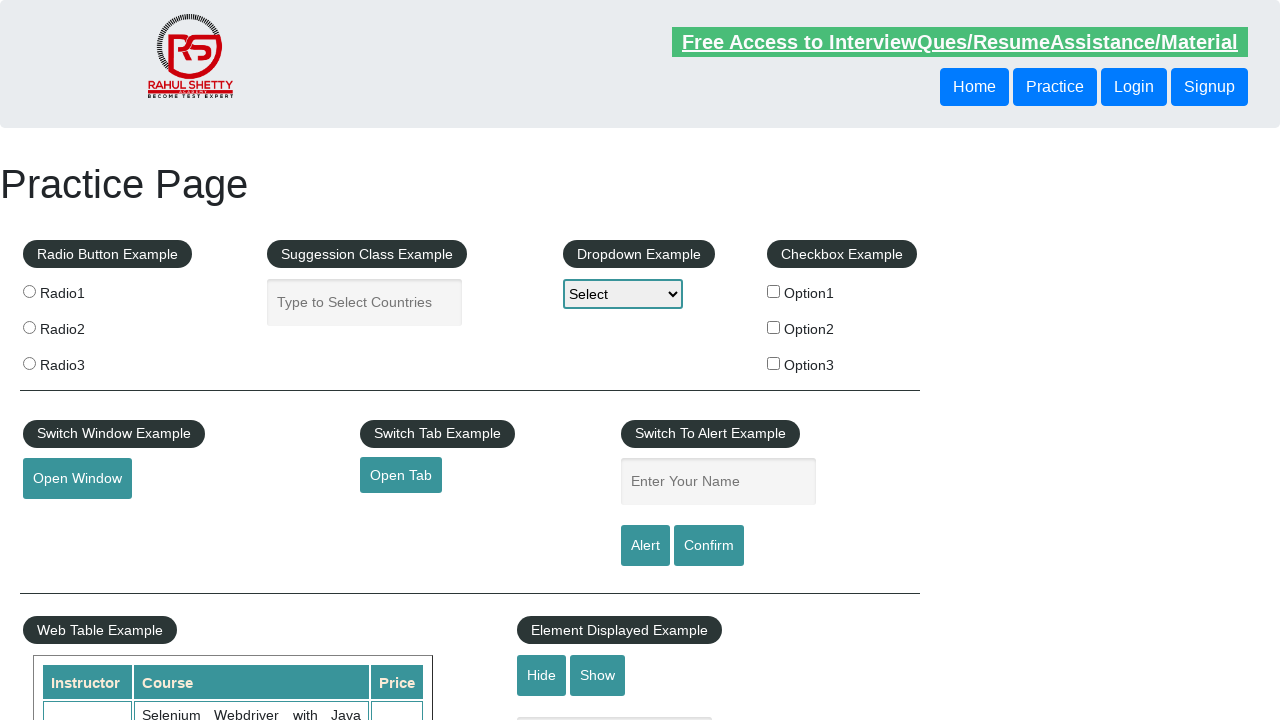

Counted all anchor links on page: 27 total links
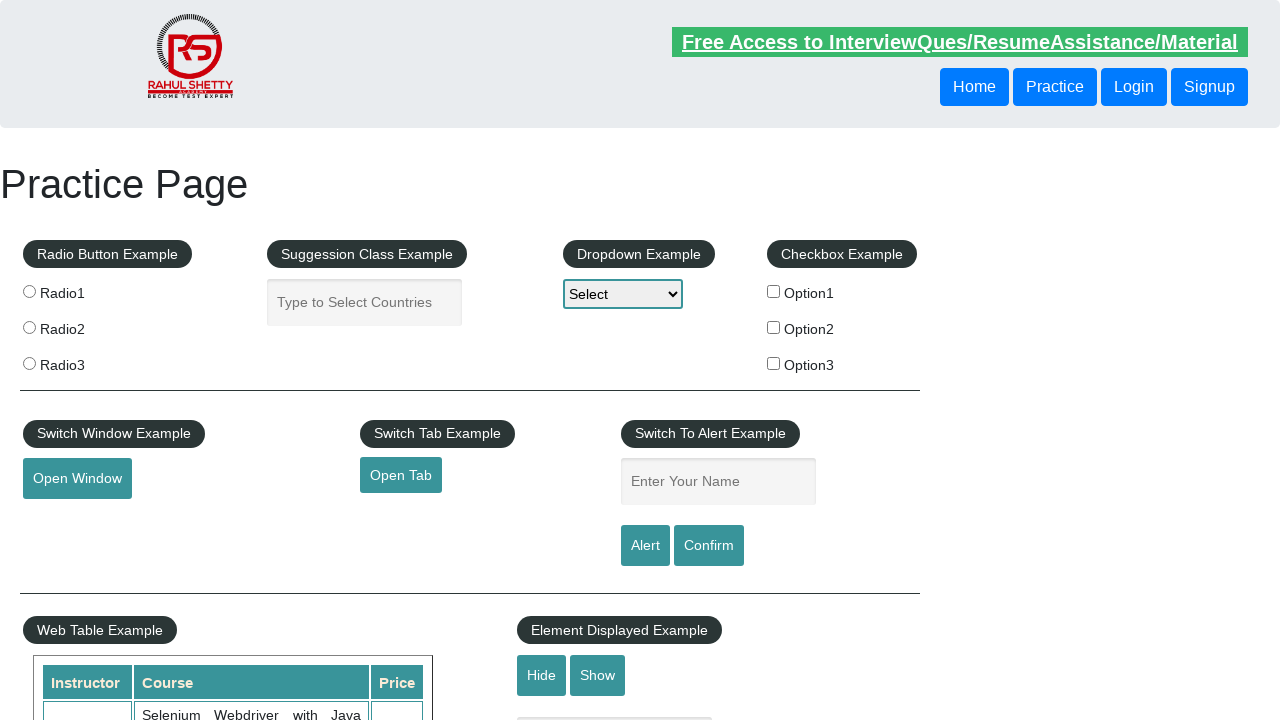

Located footer section with id 'gf-BIG'
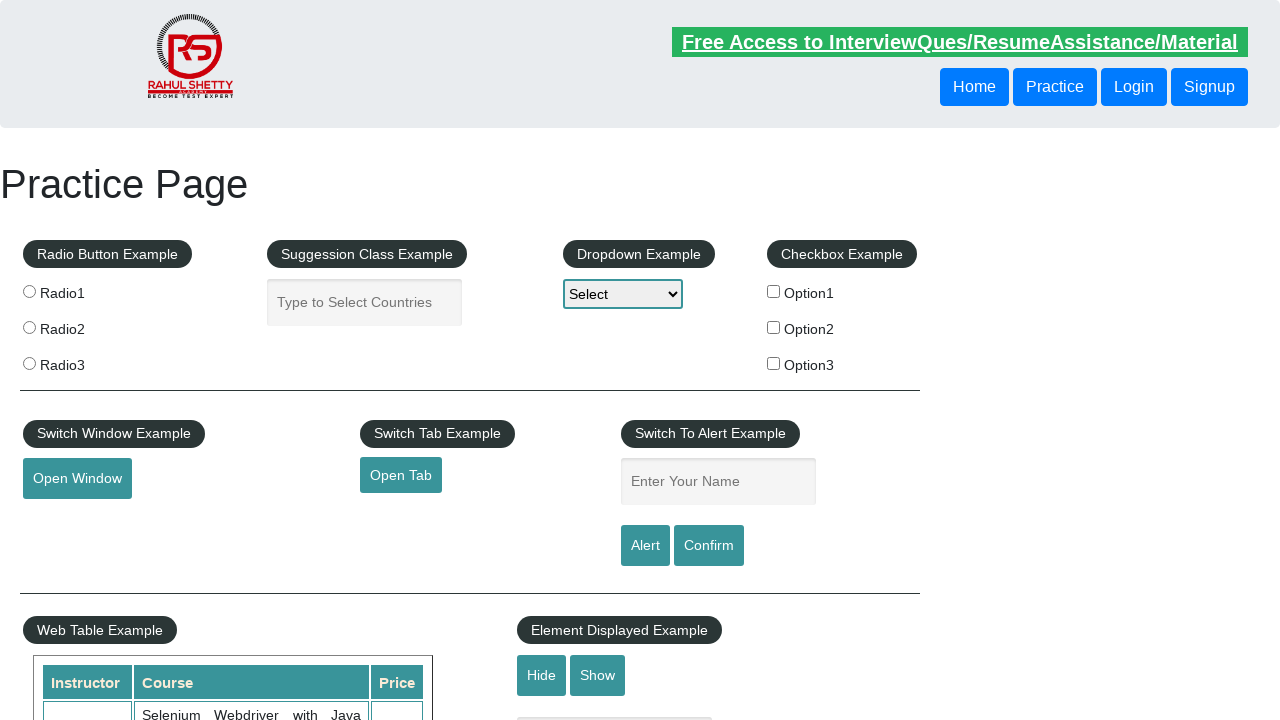

Counted anchor links in footer section: 20 links
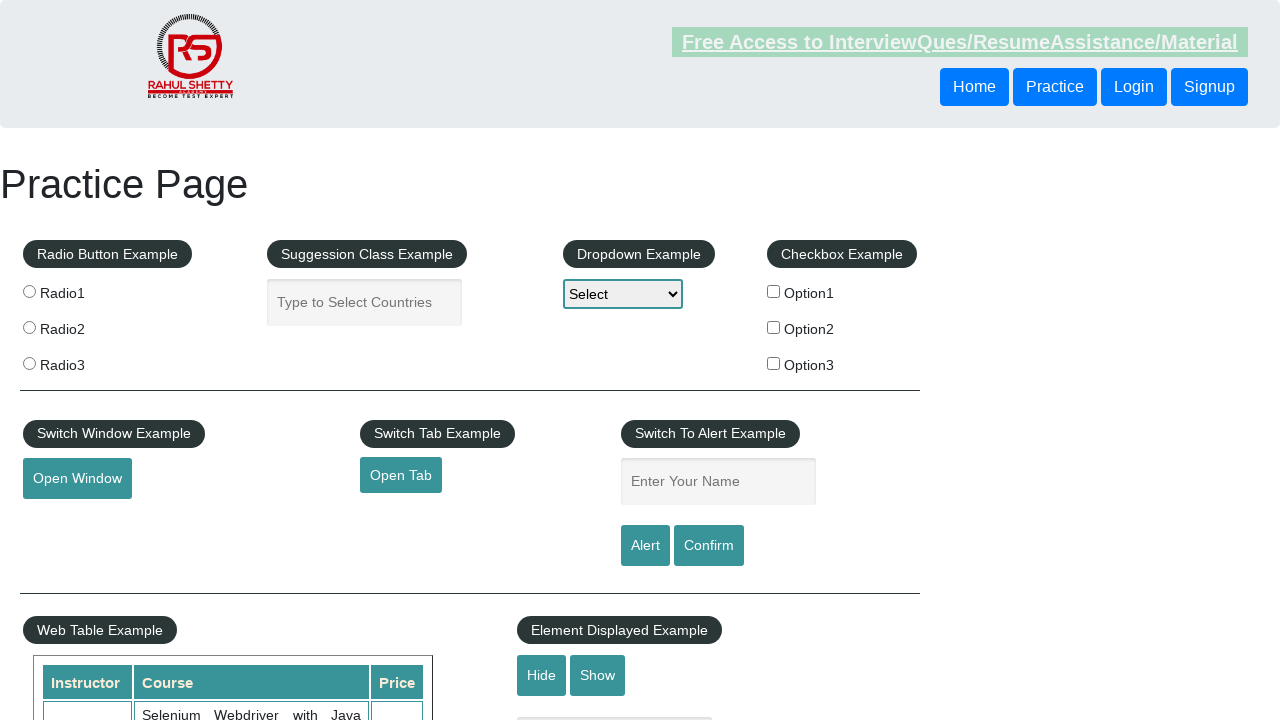

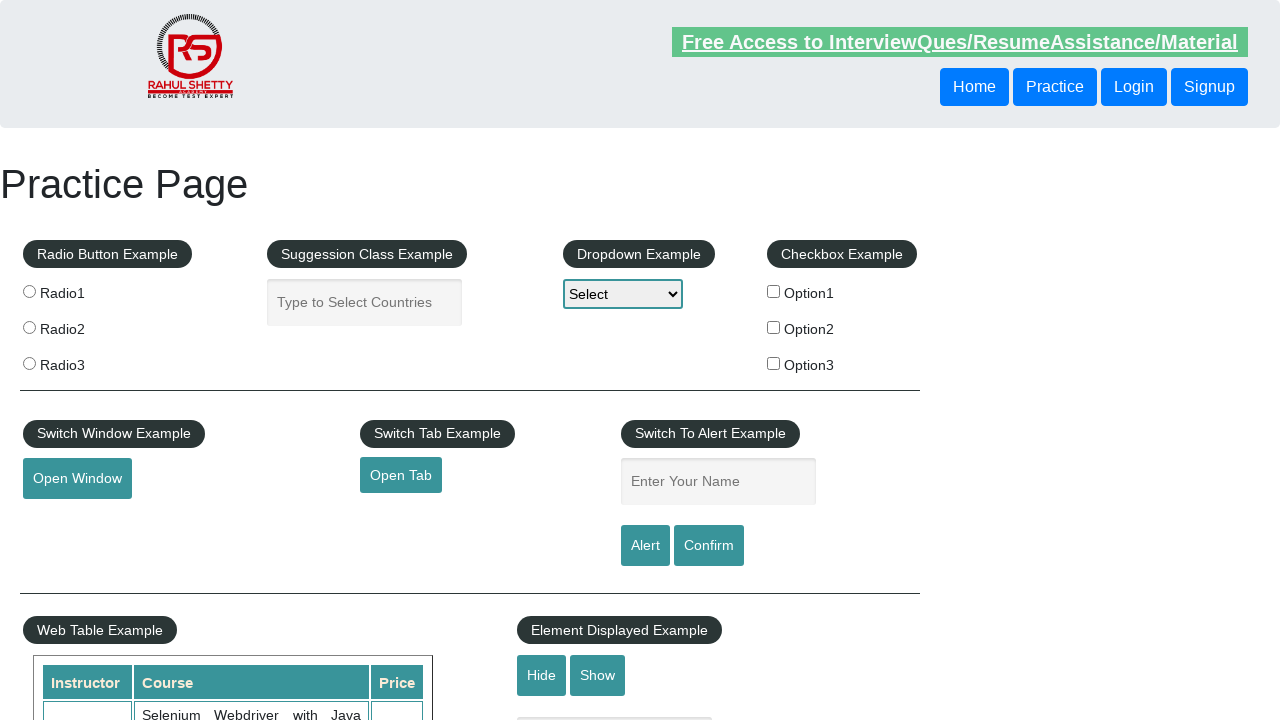